Tests that clicking the 'Adicionar Novo Agendamento' button opens a modal with an 'Enviar' button present.

Starting URL: https://test-a-pet.vercel.app/

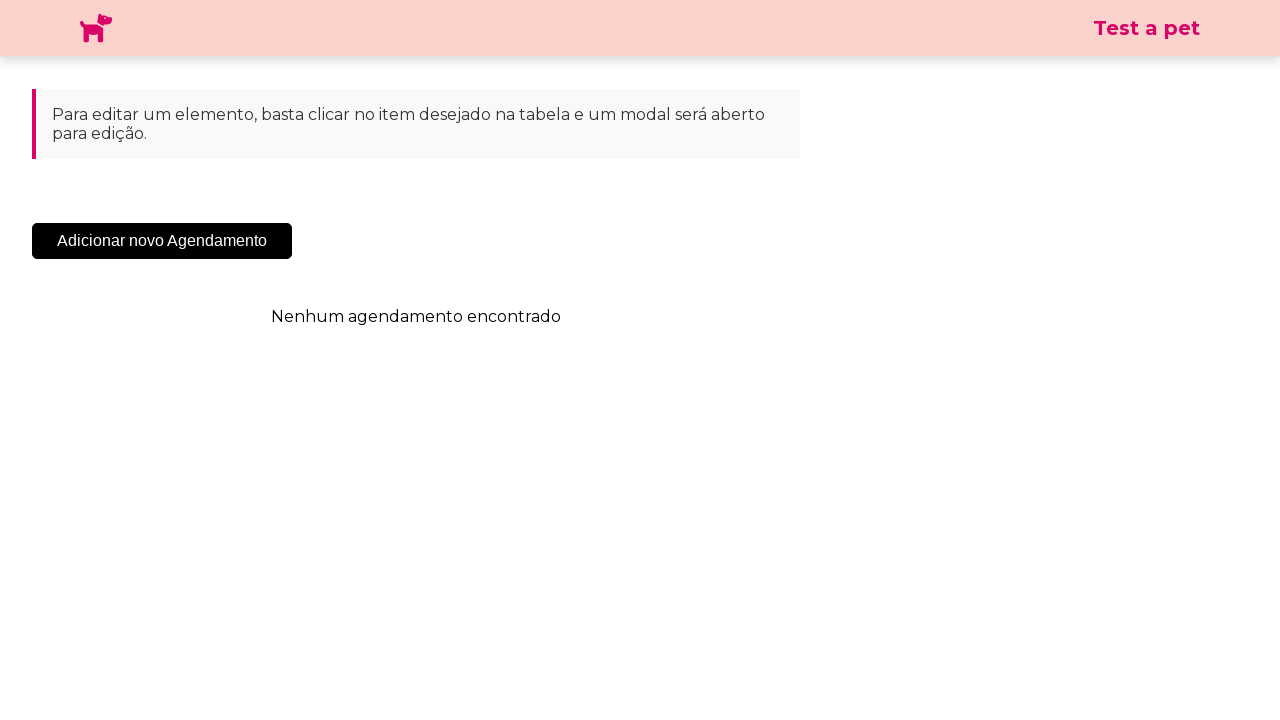

Clicked 'Adicionar Novo Agendamento' button at (162, 241) on .sc-cHqXqK.kZzwzX
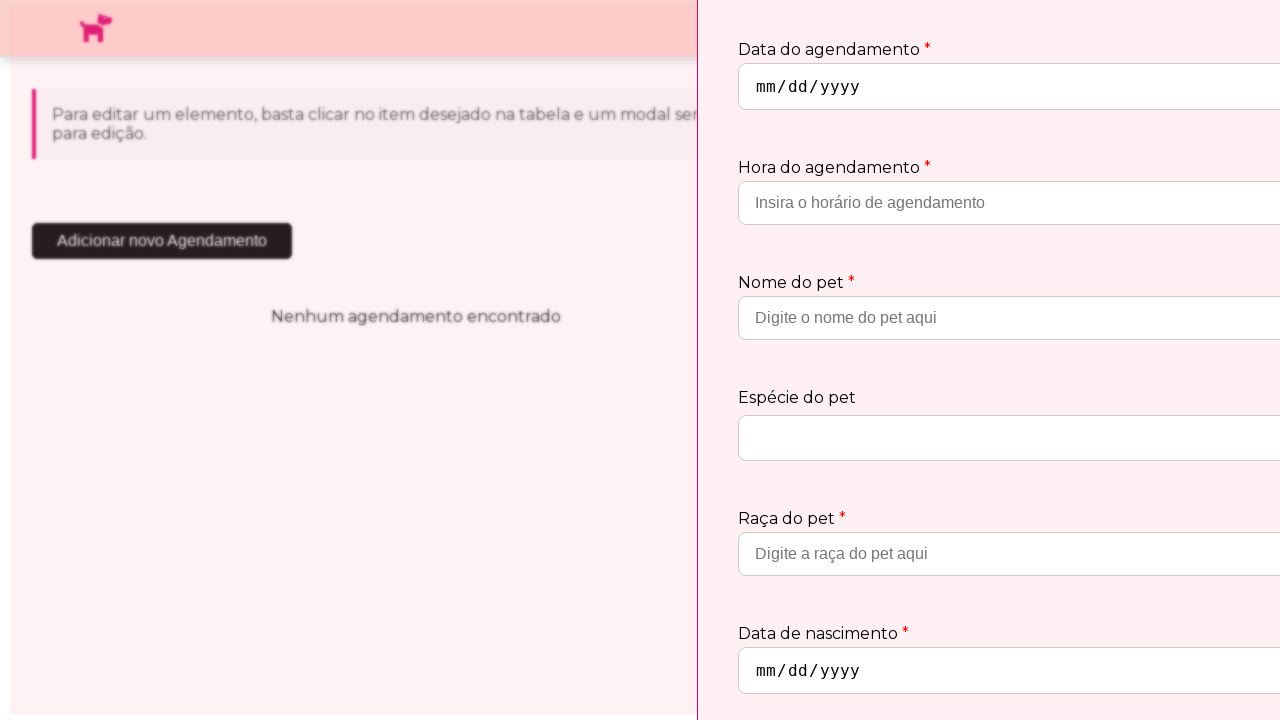

Modal opened with 'Enviar' button visible
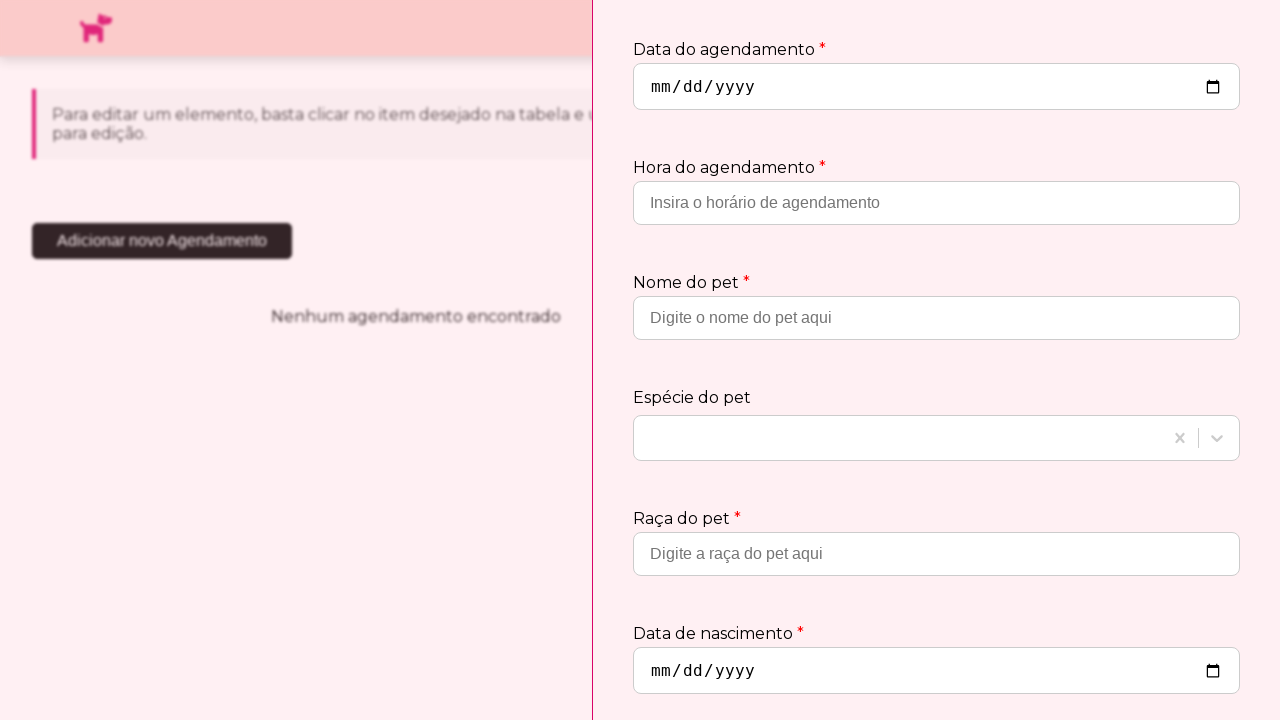

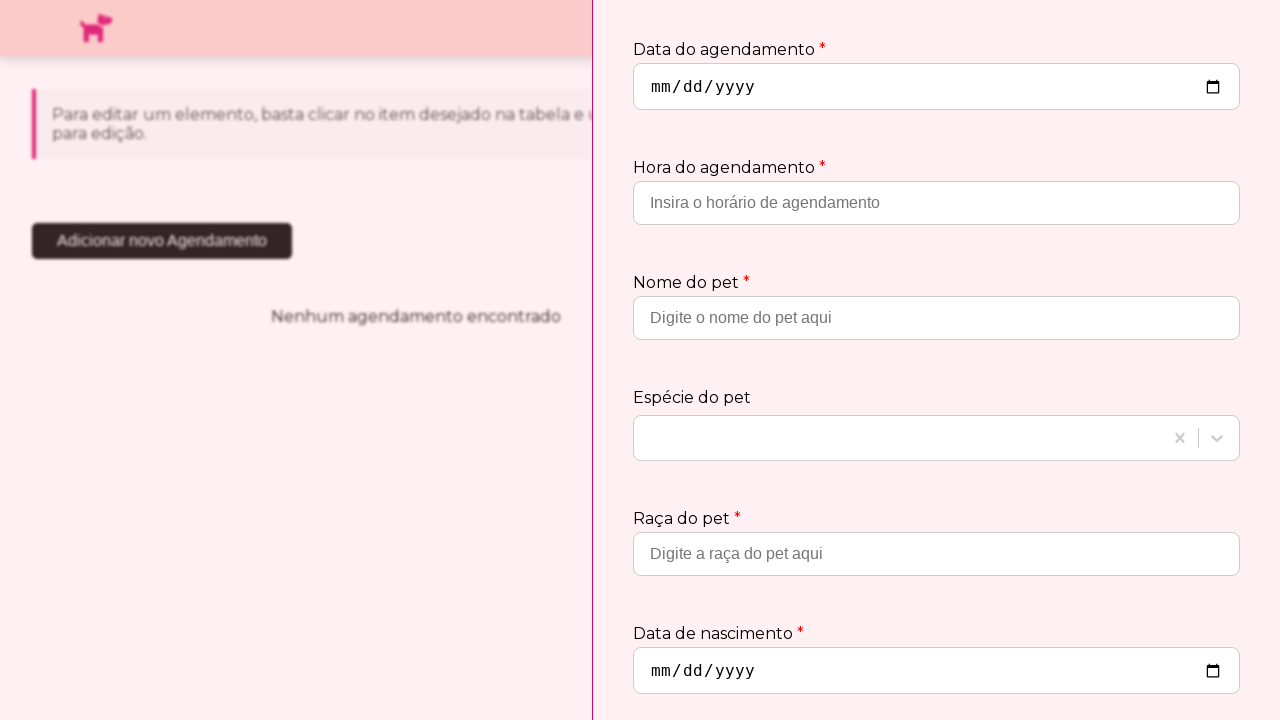